Tests window handling functionality by opening a new window, switching between windows, and verifying content in both windows

Starting URL: https://the-internet.herokuapp.com/windows

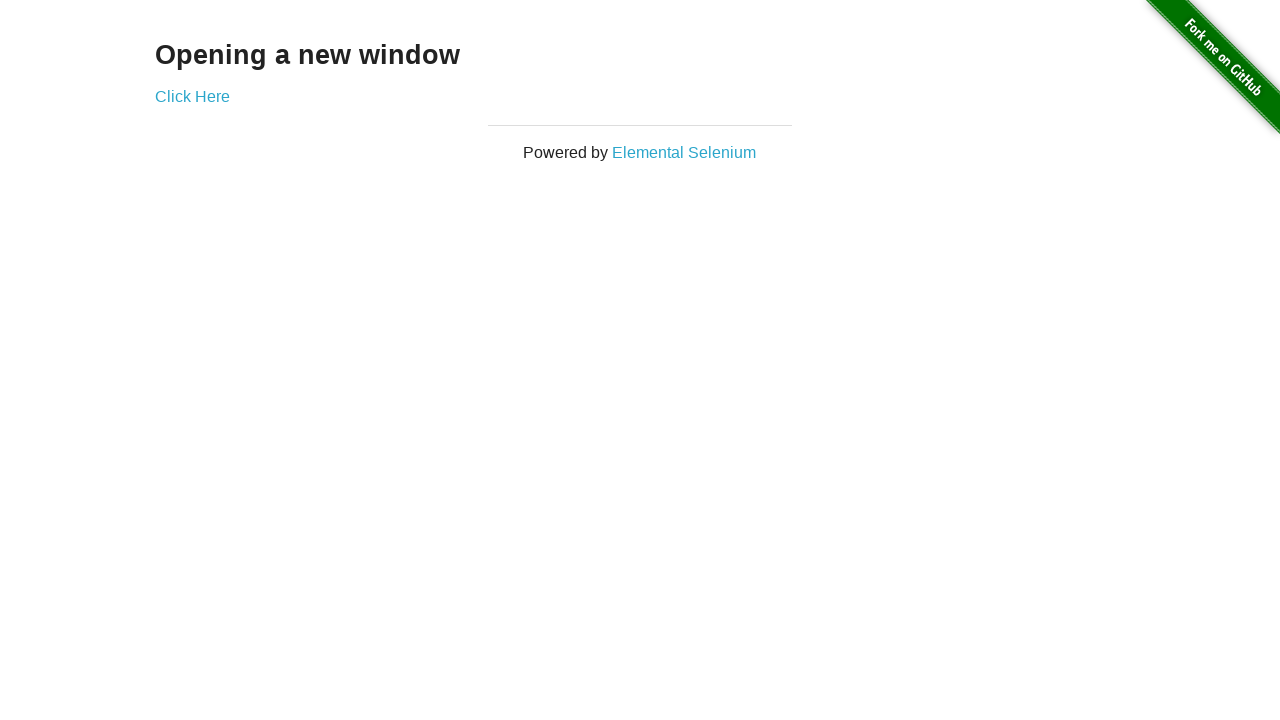

Clicked 'Click Here' link to open new window at (192, 96) on text='Click Here'
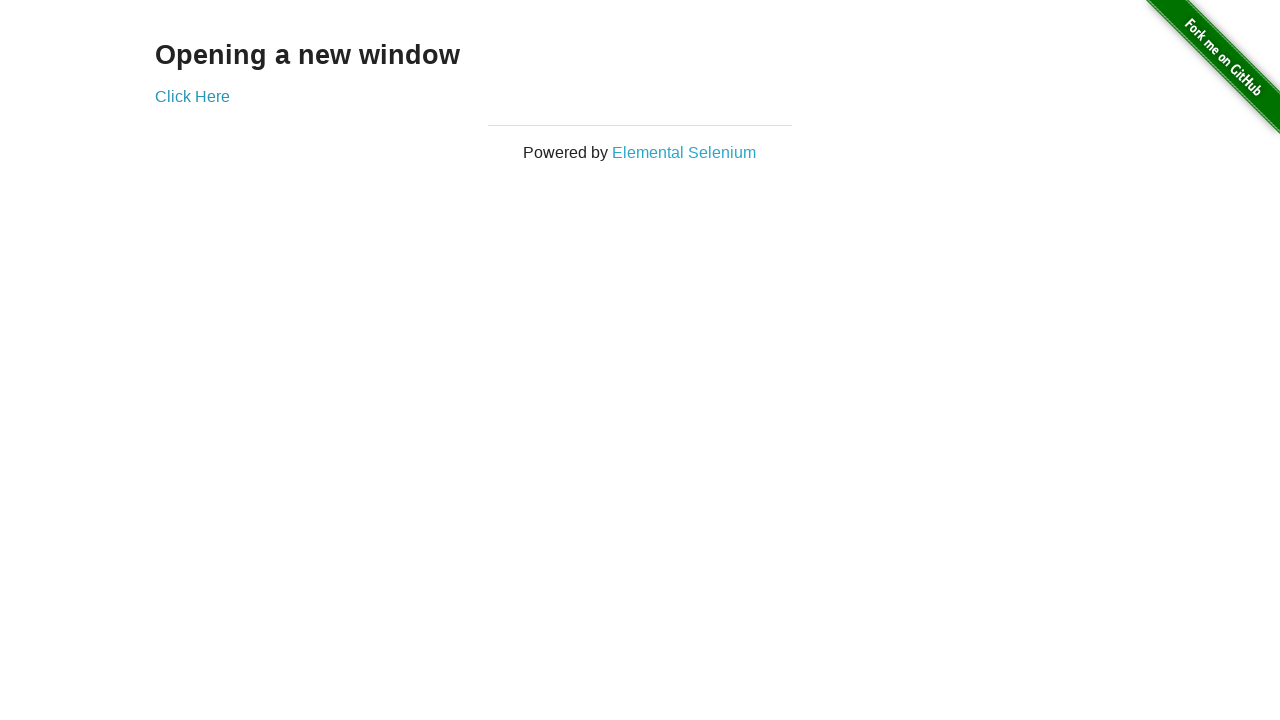

New window opened and captured
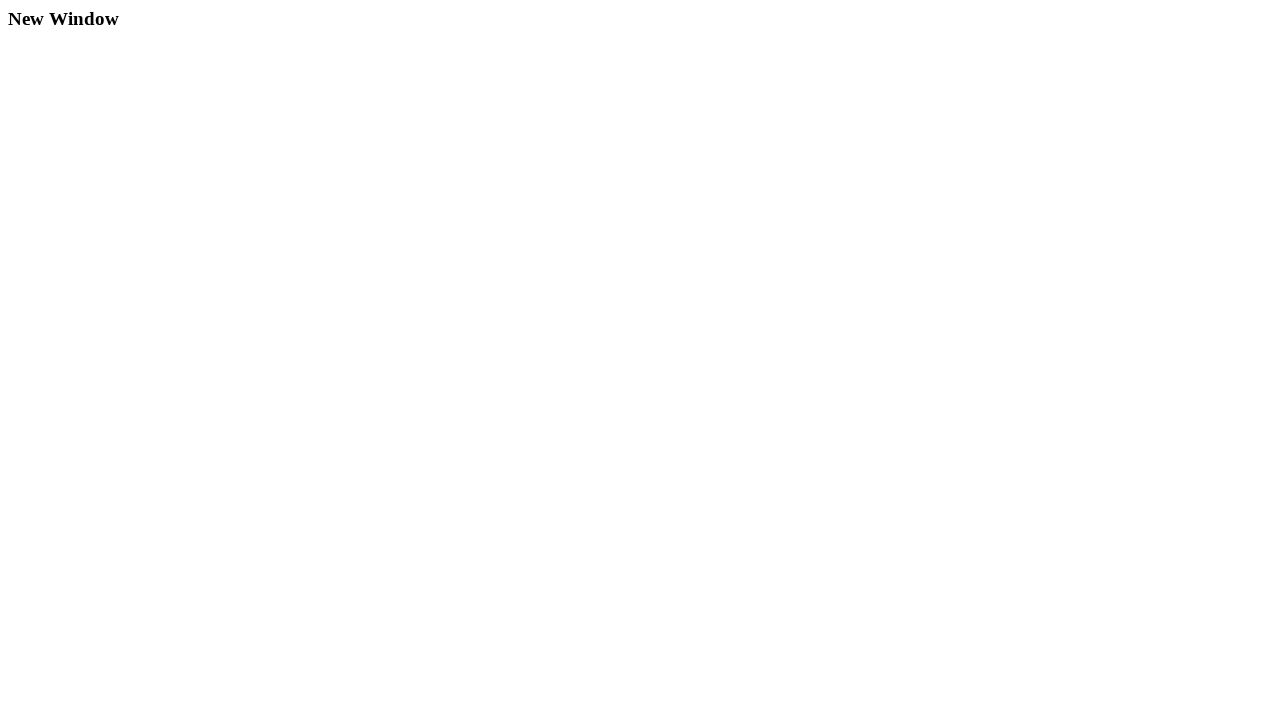

New window finished loading
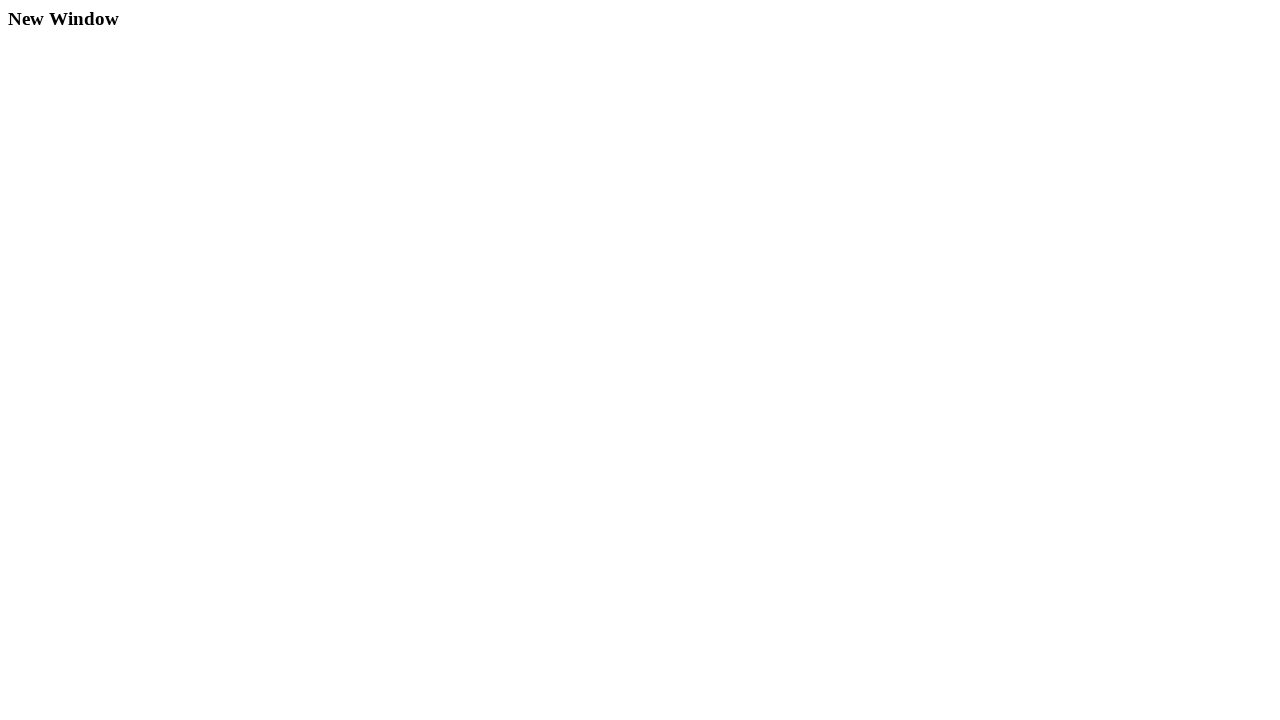

Verified new window contains 'New Window' heading
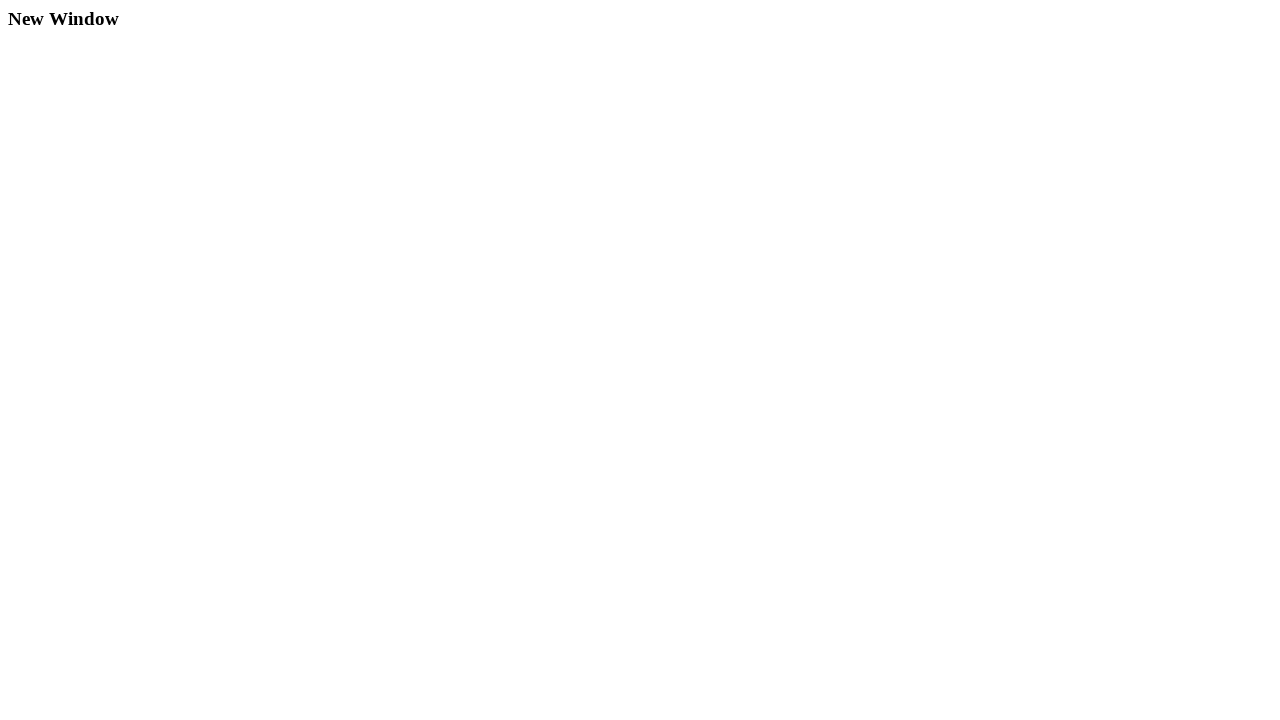

Closed new window
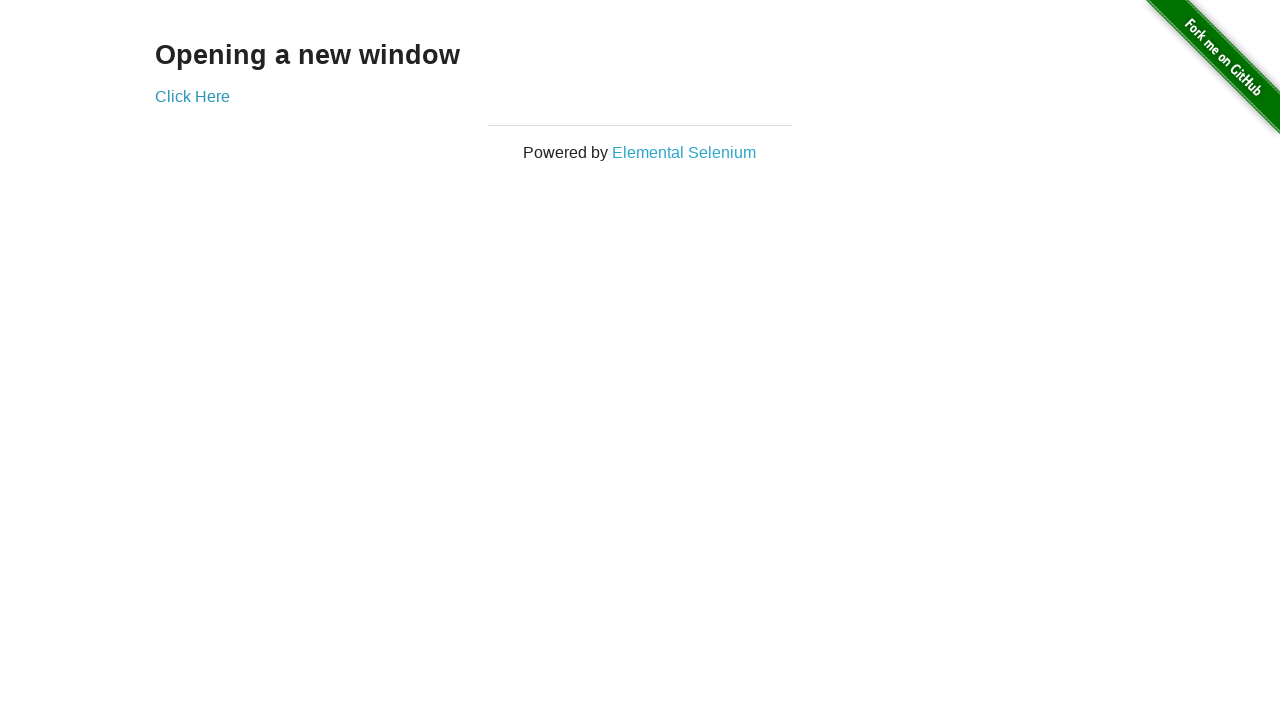

Verified original window contains 'Opening a new window' heading
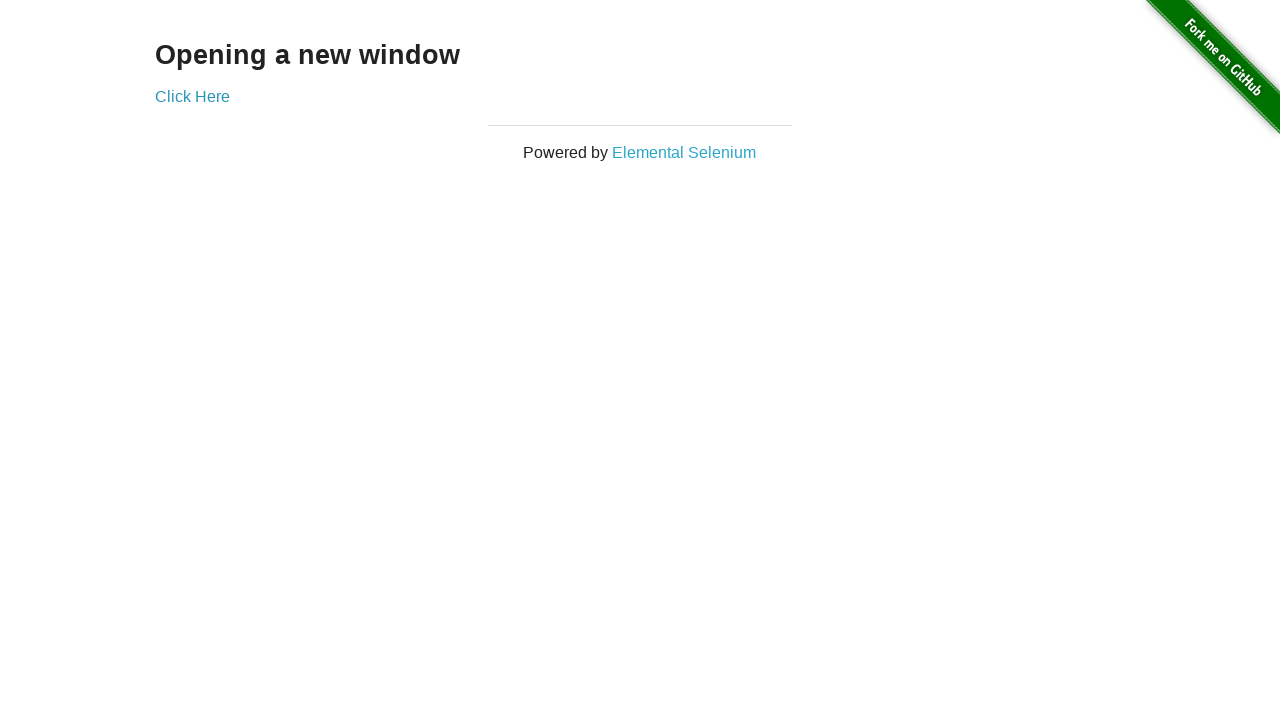

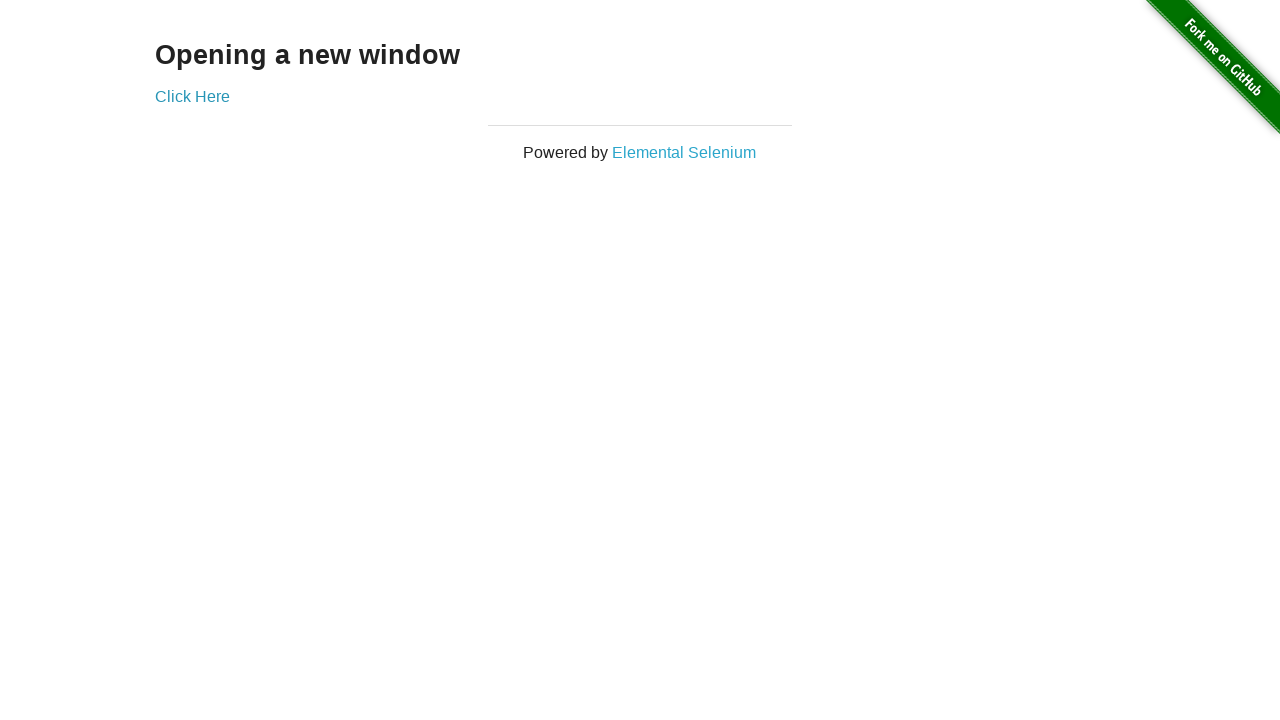